Tests dropdown functionality by selecting Option 1 using visible text

Starting URL: https://the-internet.herokuapp.com/dropdown

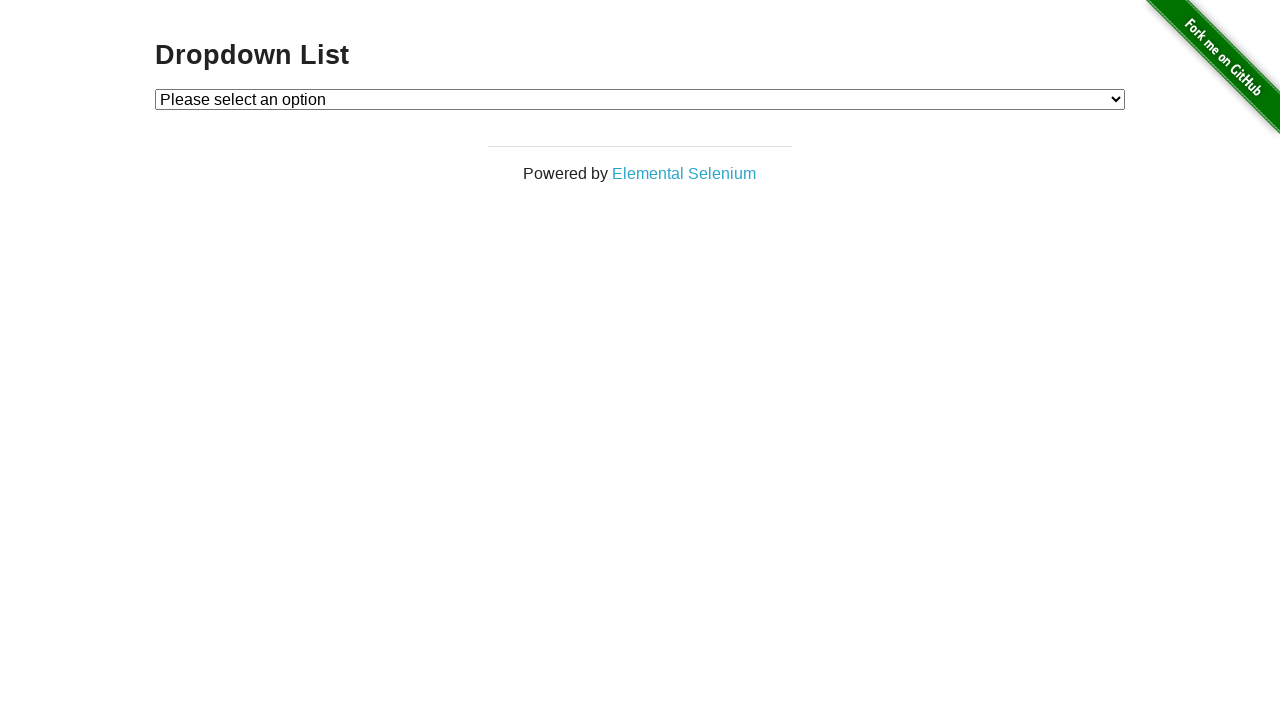

Navigated to dropdown page at https://the-internet.herokuapp.com/dropdown
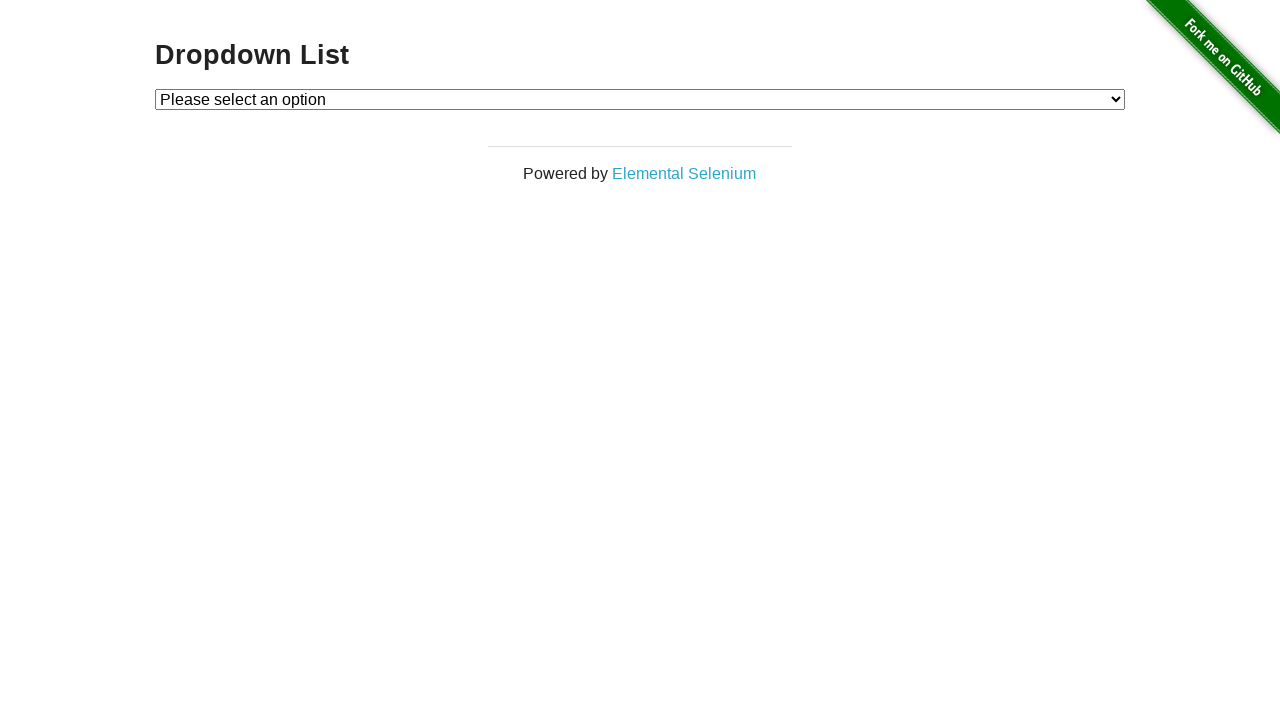

Selected Option 1 from dropdown using visible text on #dropdown
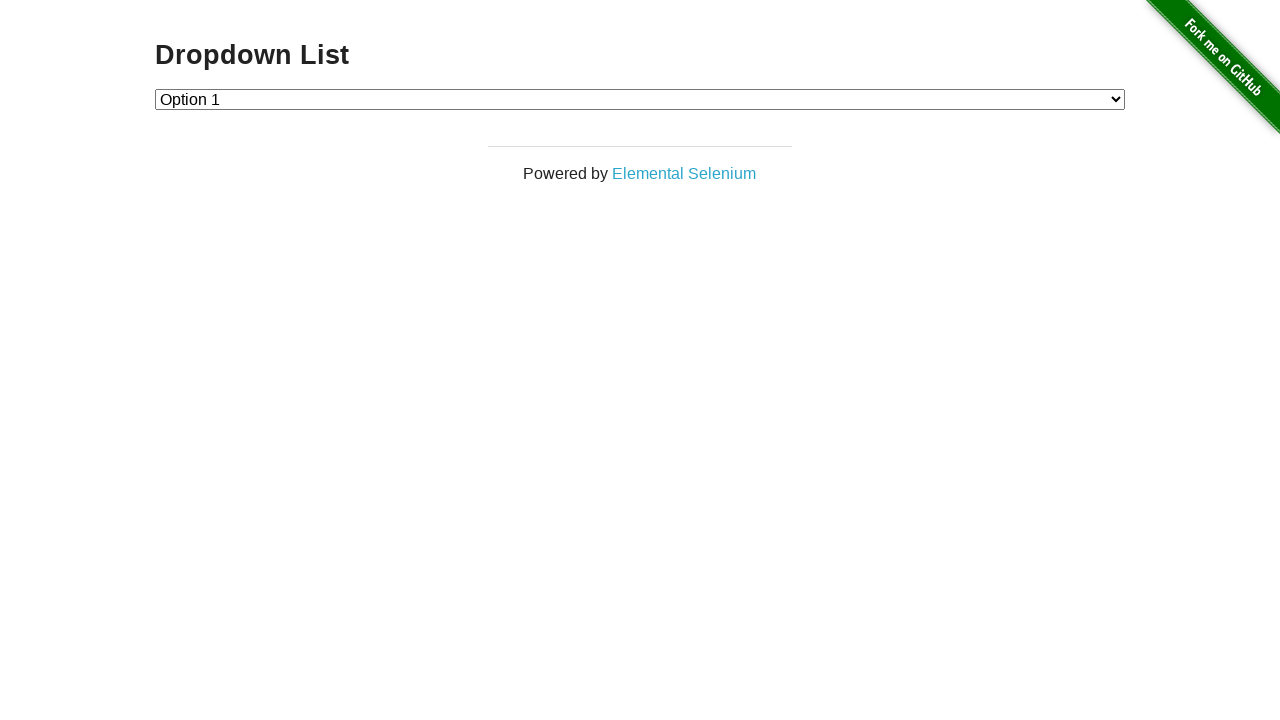

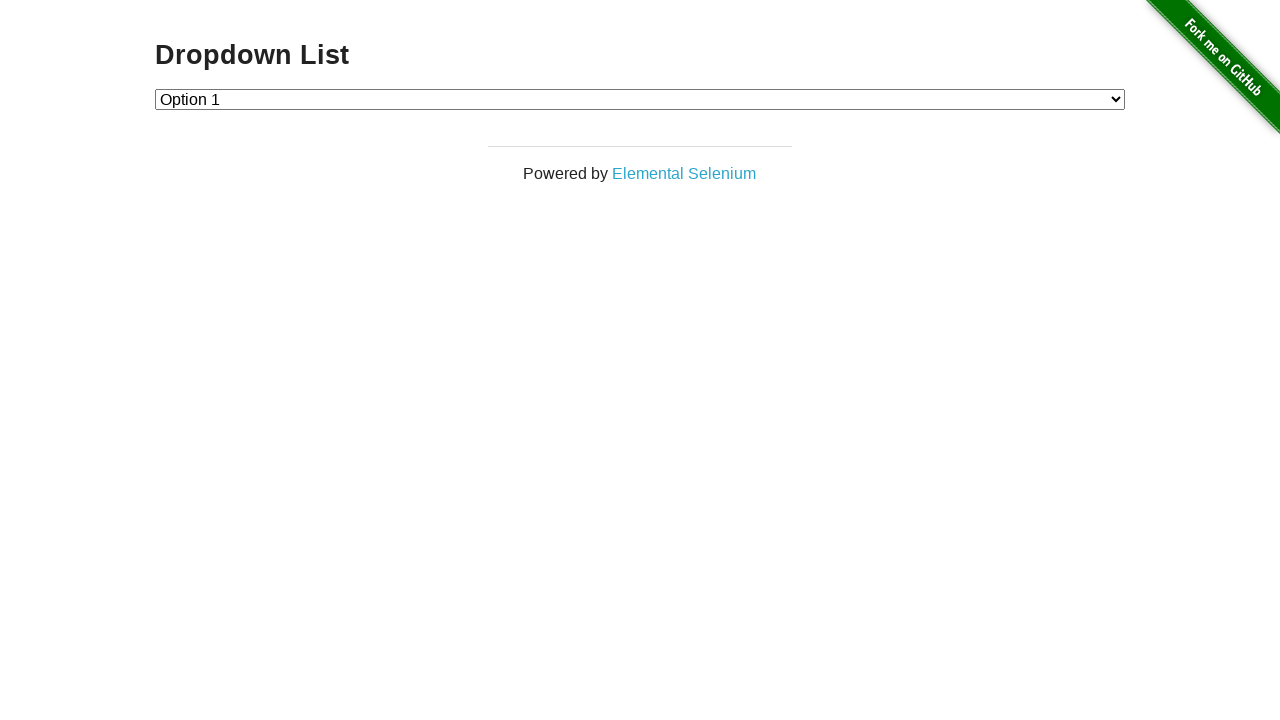